Tests radio button selection on a practice automation page by finding all radio buttons and clicking the one with value "radio2"

Starting URL: https://www.rahulshettyacademy.com/AutomationPractice/

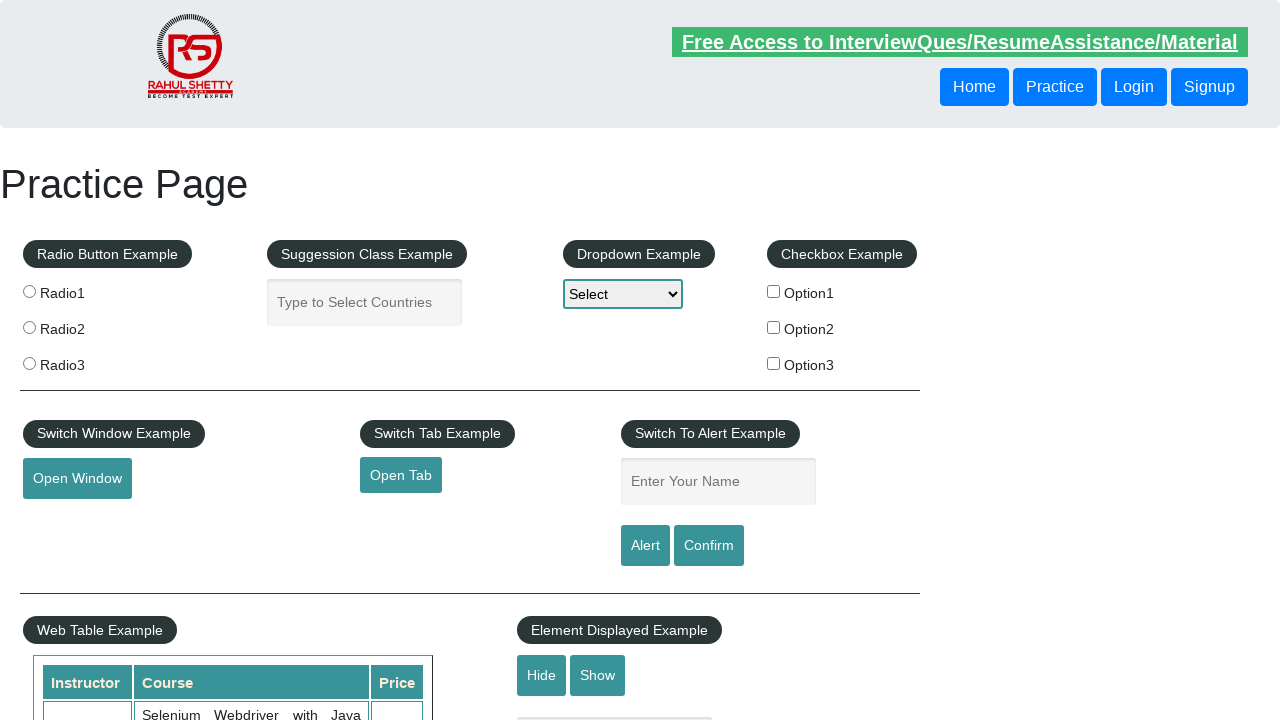

Radio buttons loaded on the practice automation page
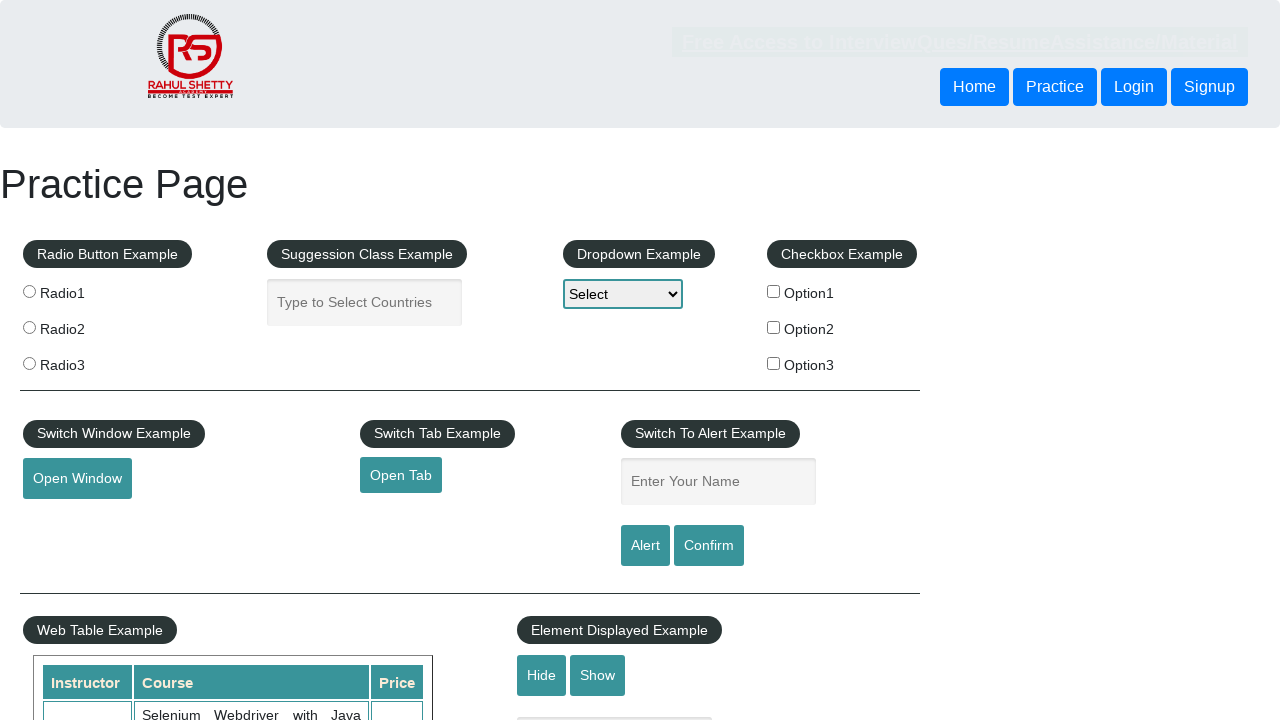

Clicked radio button with value 'radio2' at (29, 327) on input[type='radio'][value='radio2']
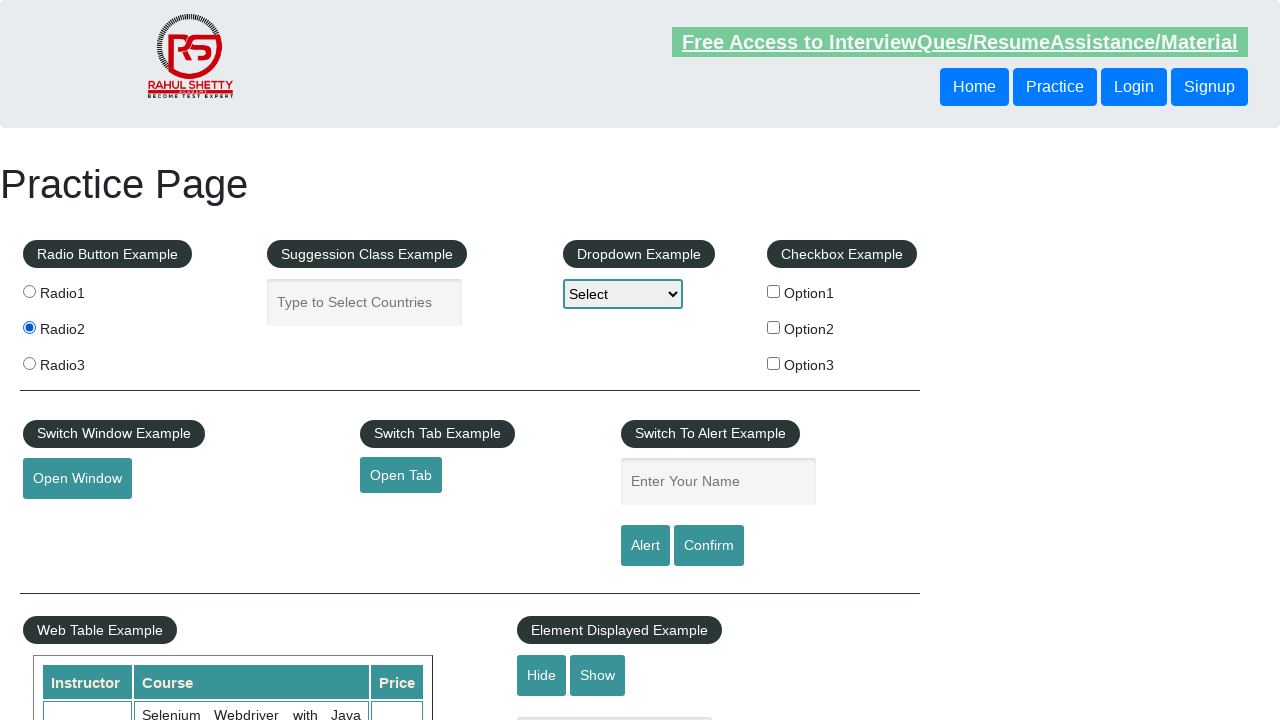

Waited 500ms to observe radio button selection
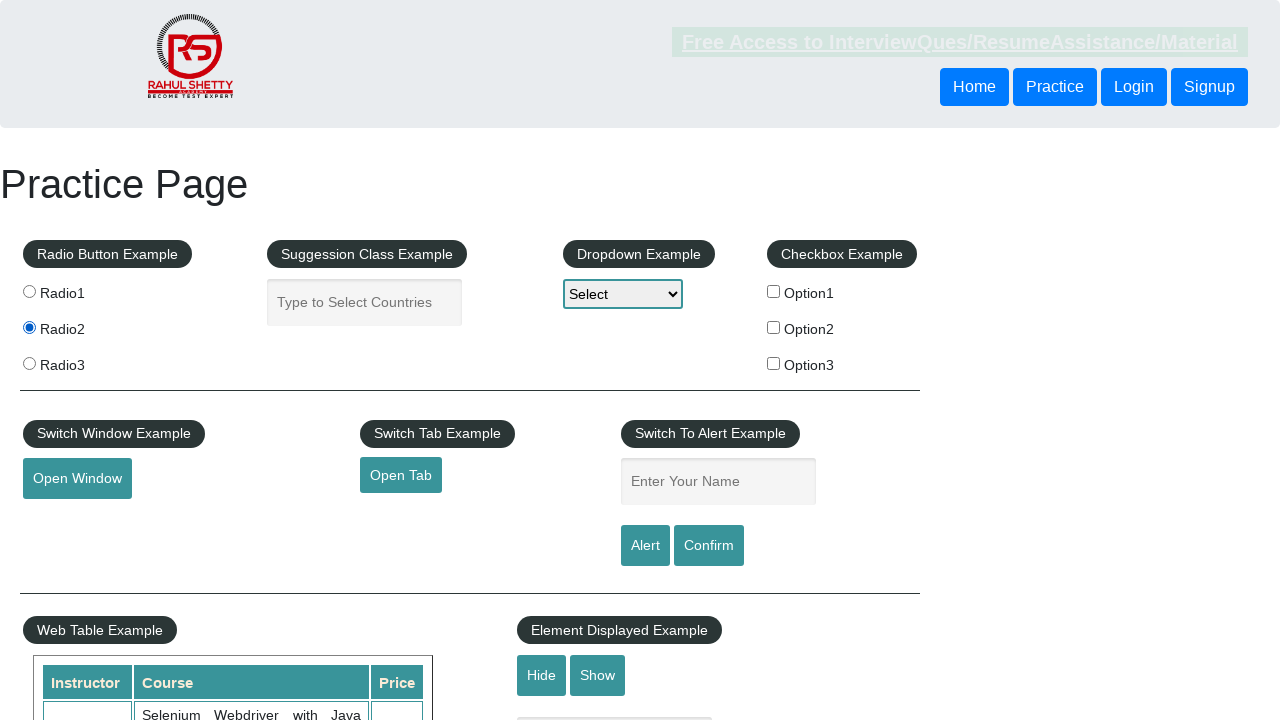

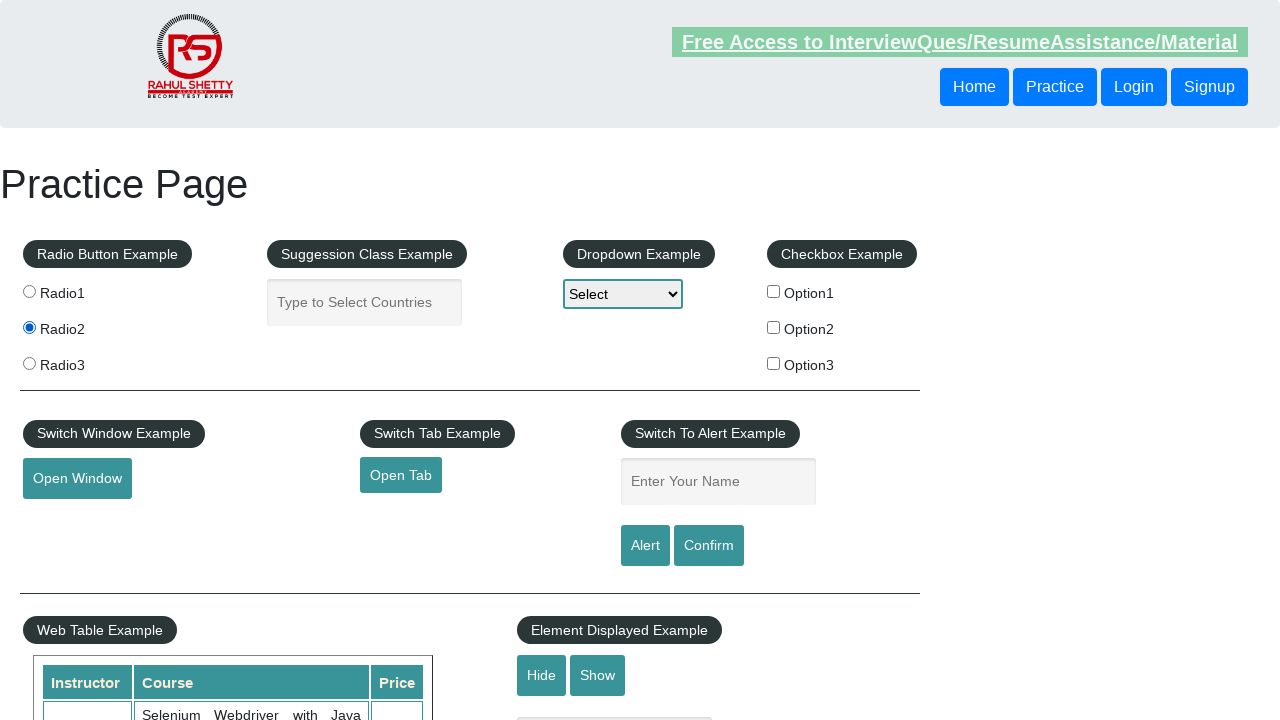